Tests drag and drop functionality by dragging an element onto a droppable target area within an iframe on the jQuery UI demo page.

Starting URL: https://jqueryui.com/droppable/

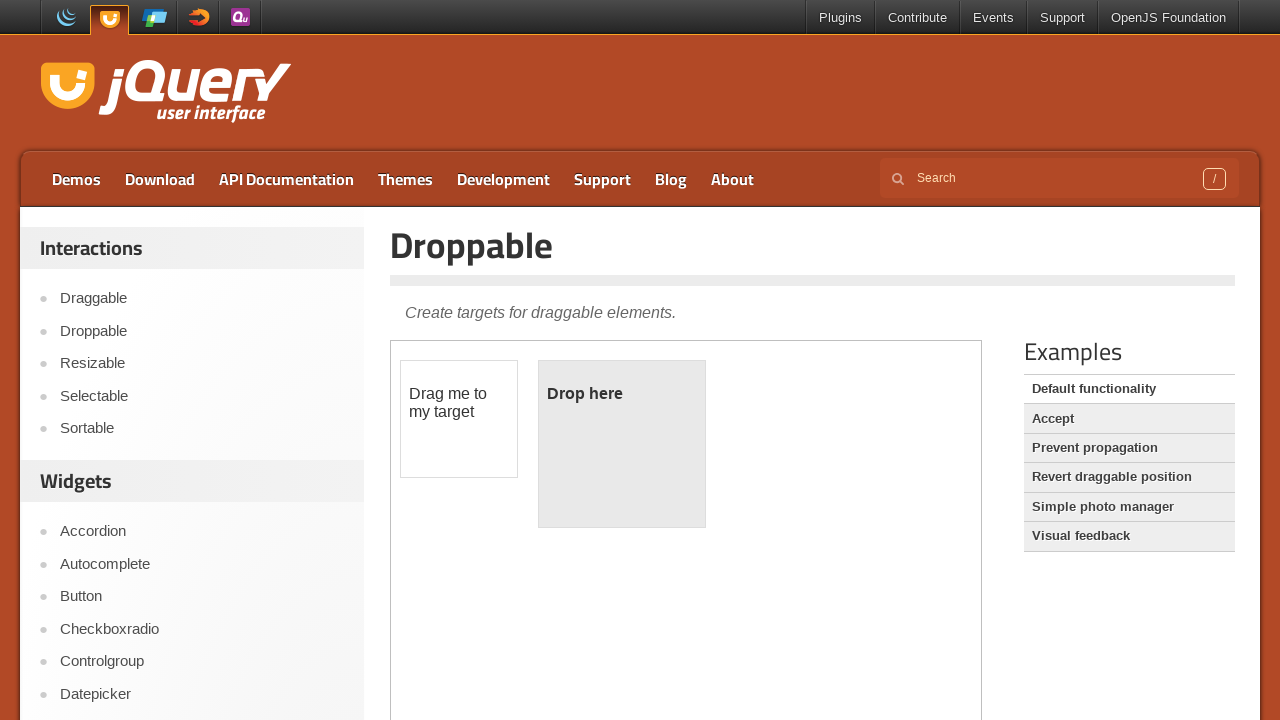

Located iframe containing drag and drop demo
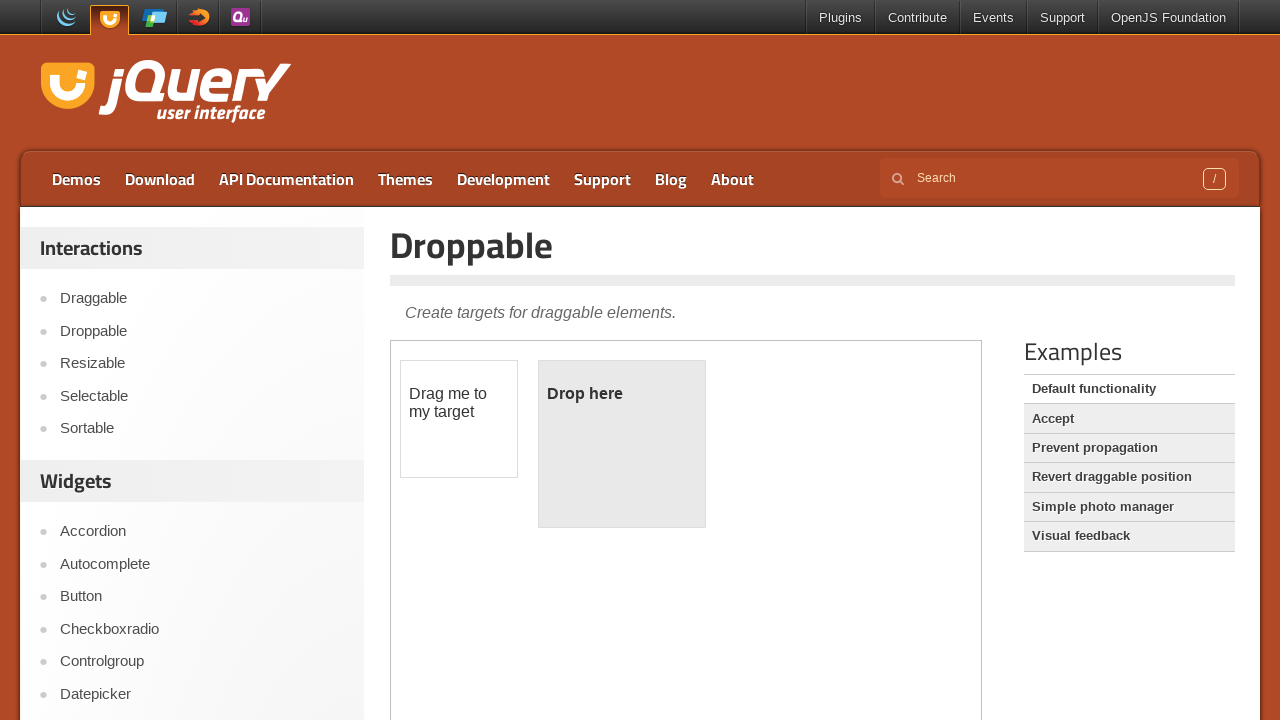

Located draggable element in iframe
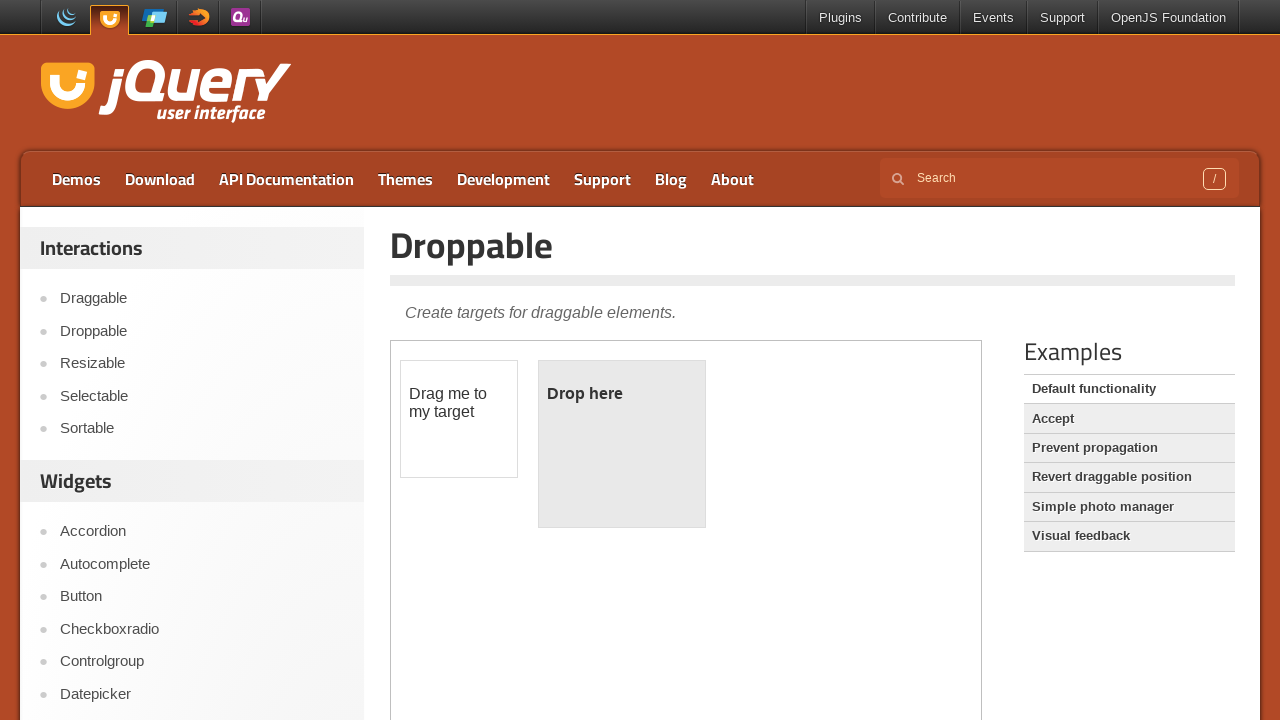

Located droppable target element in iframe
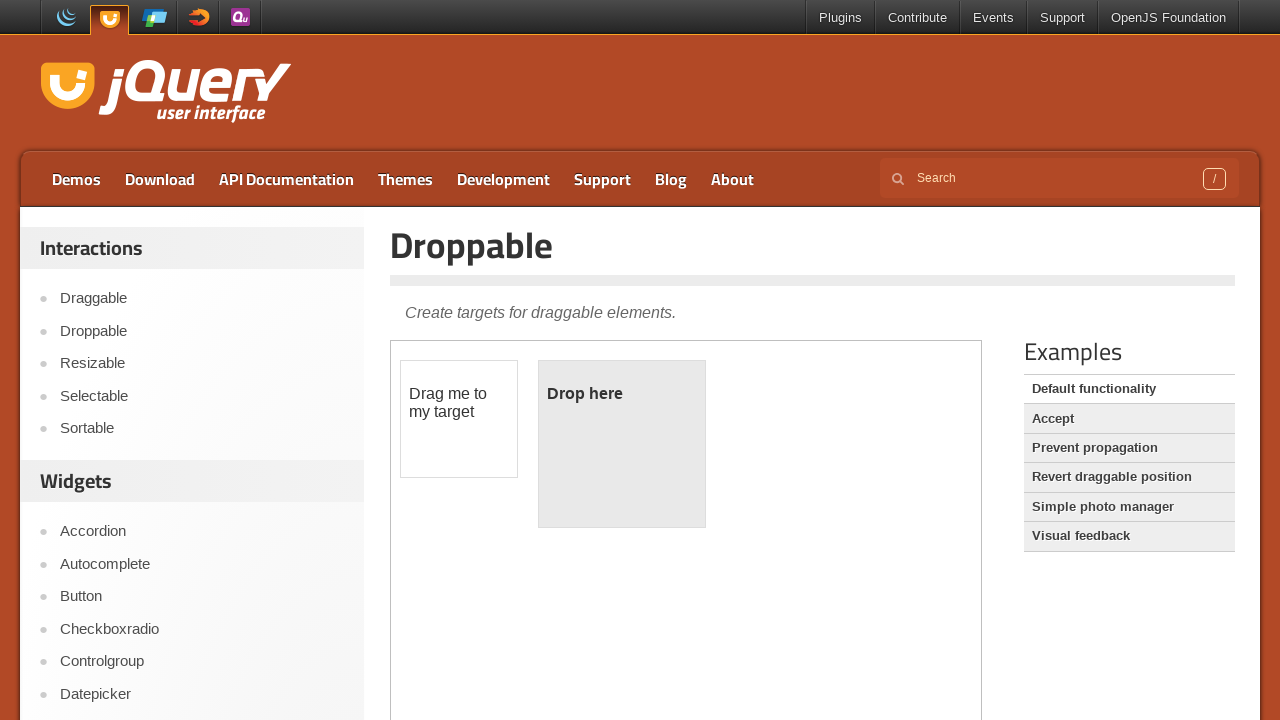

Dragged element onto droppable target at (622, 444)
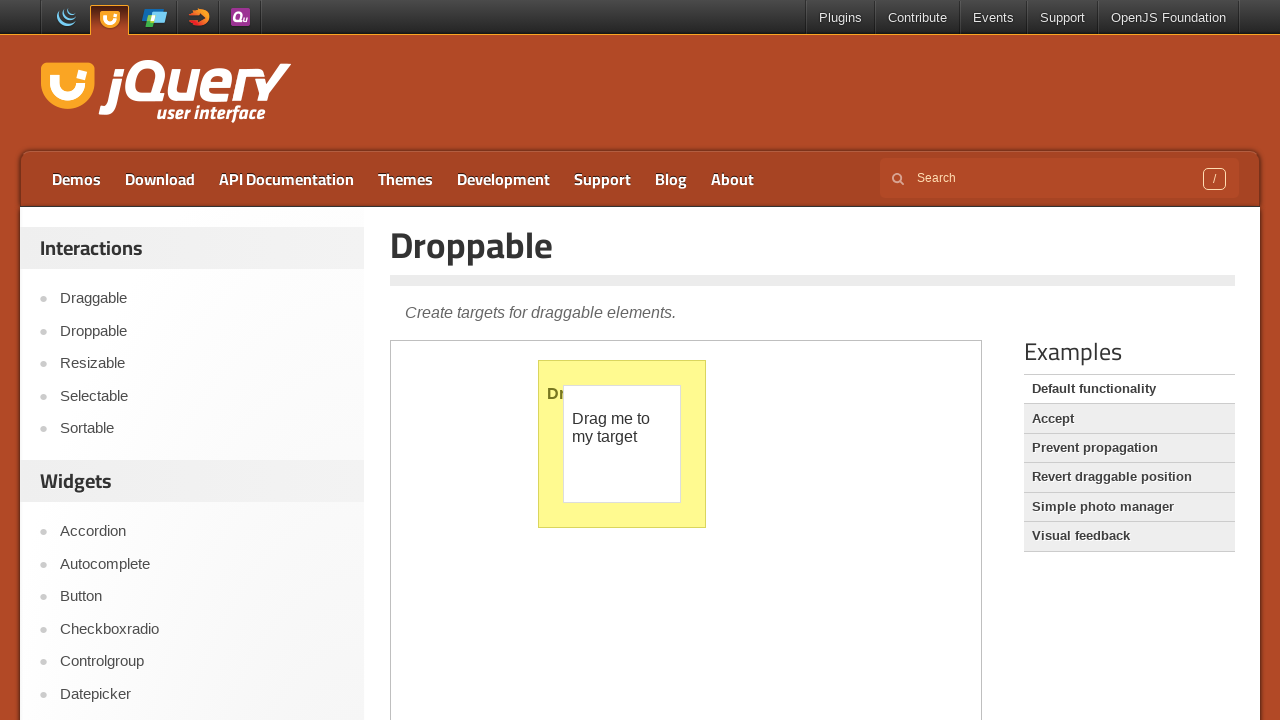

Verified drop was successful - droppable element now shows 'Dropped!' text
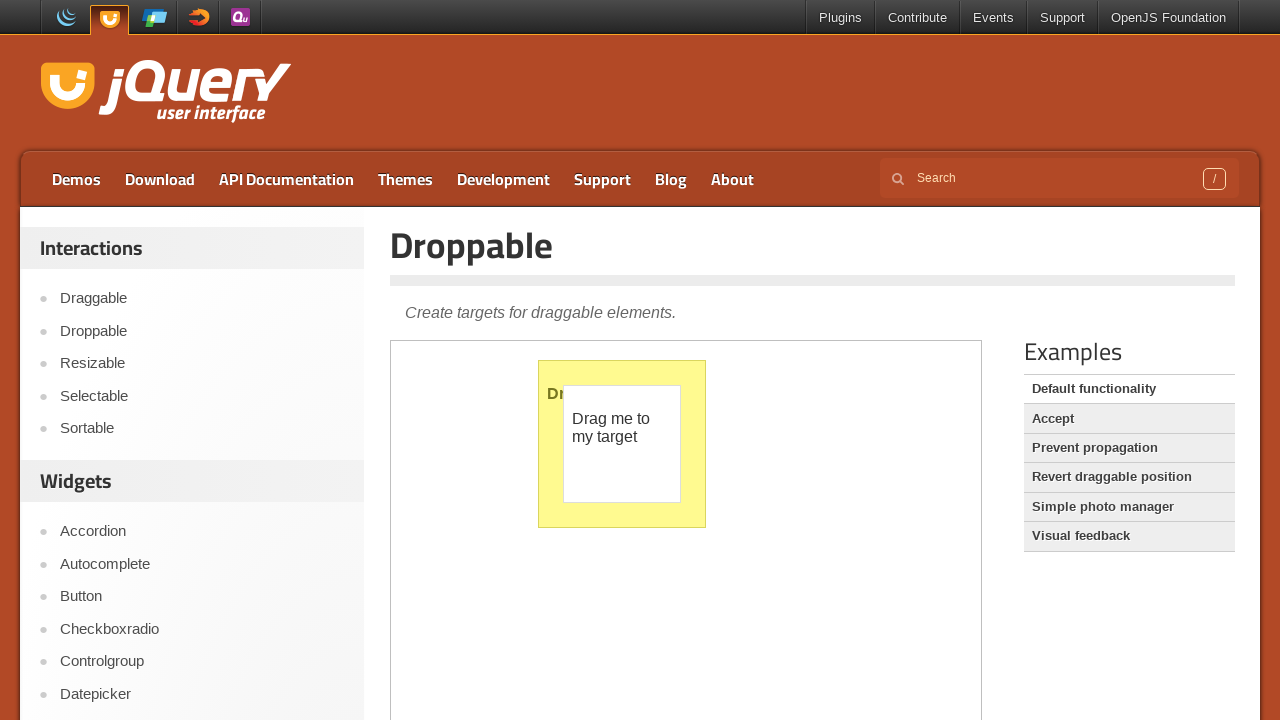

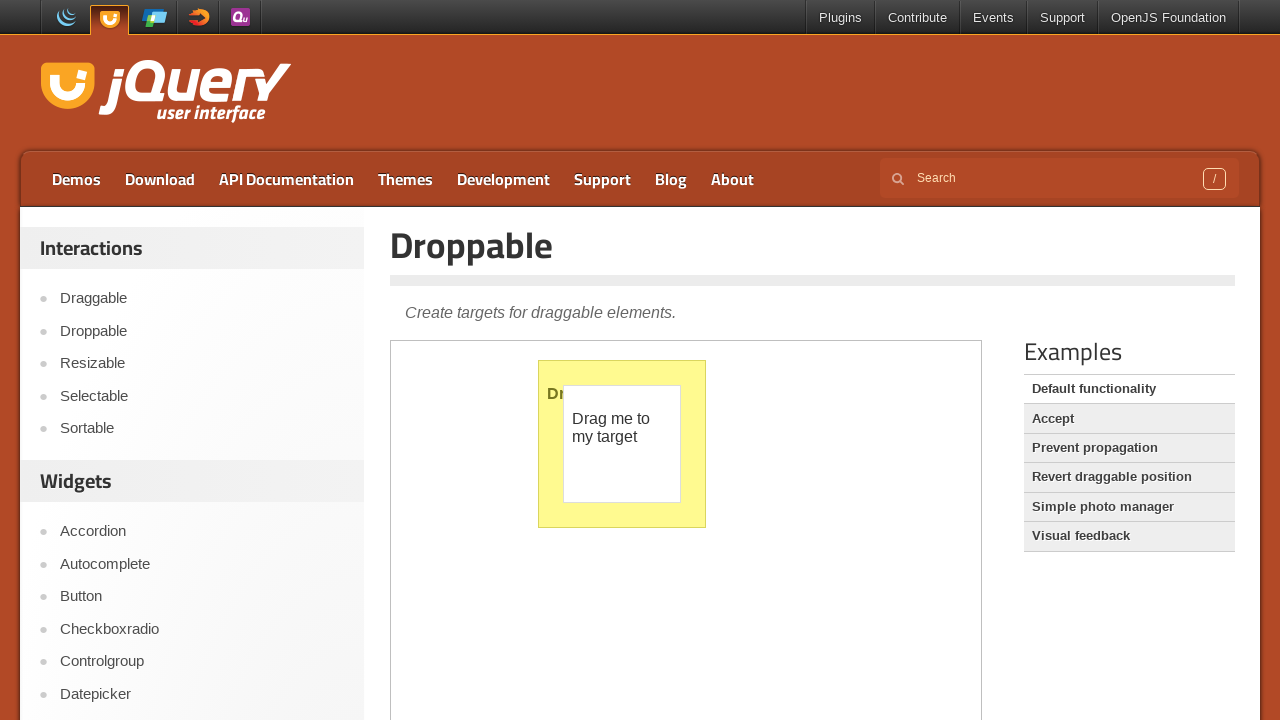